Tests jQuery UI drag and drop functionality by navigating to the Droppable demo page and dragging an element to a drop zone

Starting URL: https://jqueryui.com/

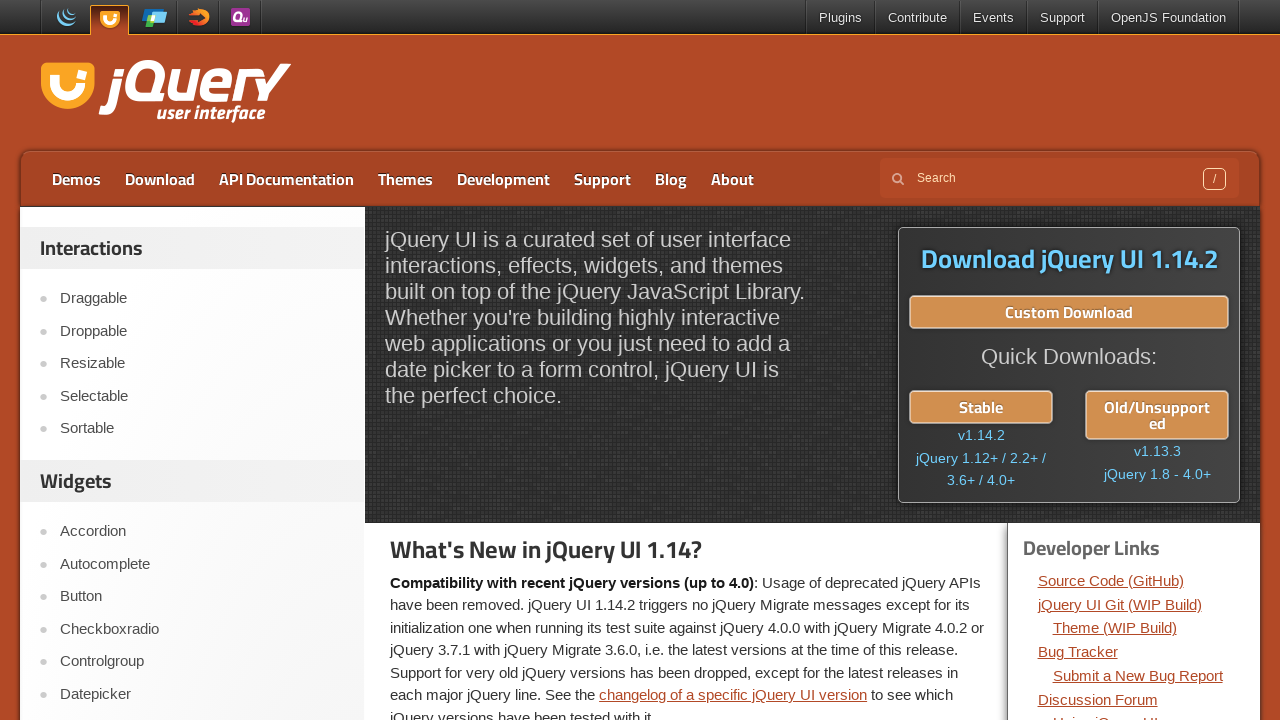

Clicked on Droppable link to navigate to the demo page at (202, 331) on xpath=//a[normalize-space()='Droppable']
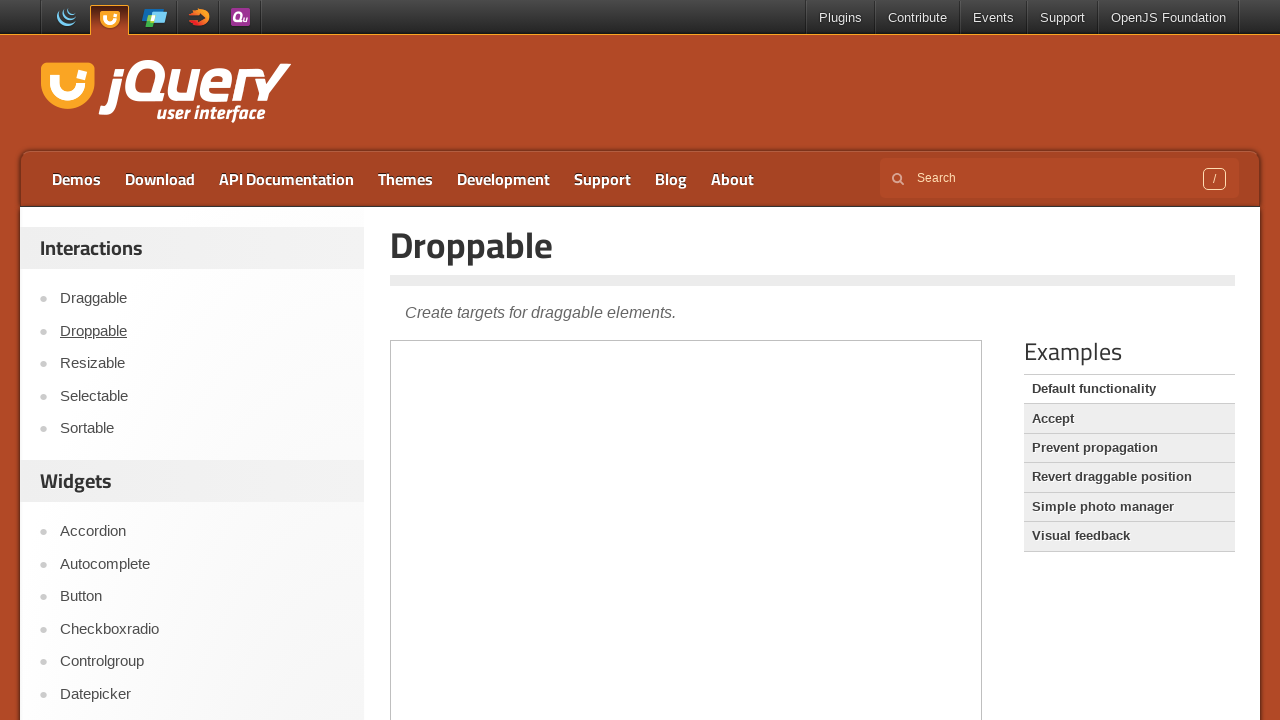

Waited for iframe.demo-frame to load
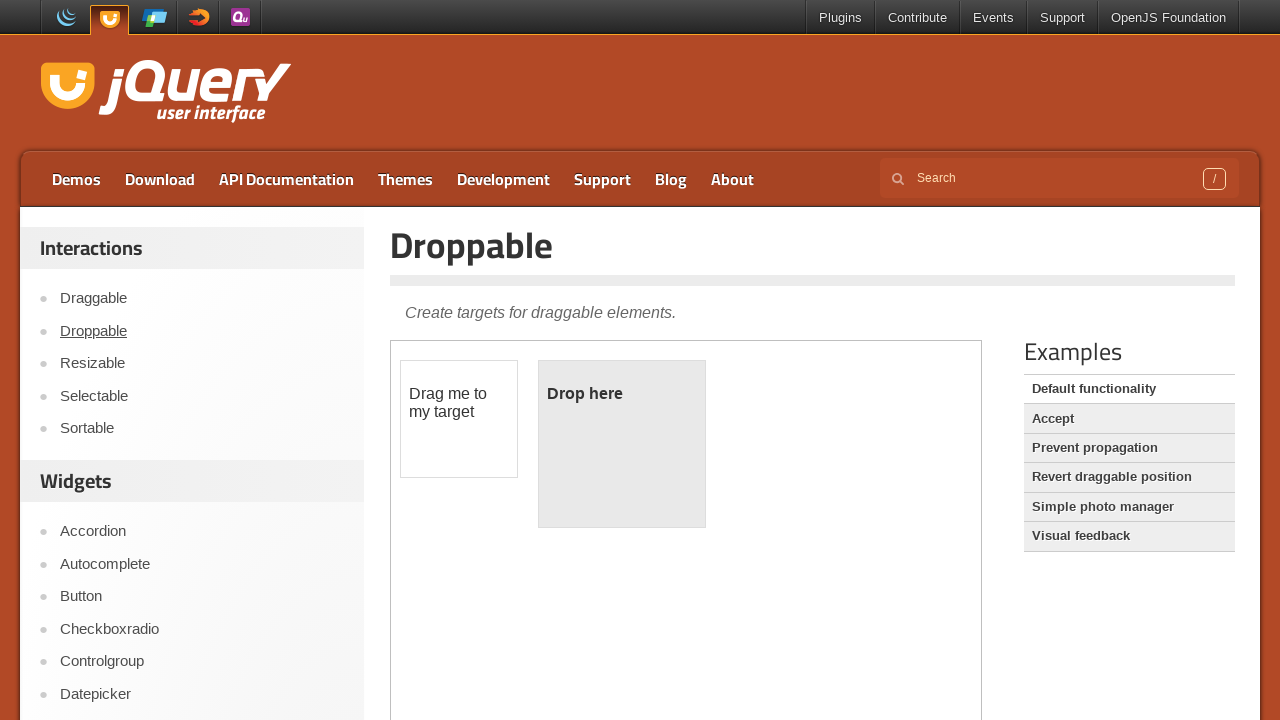

Switched to iframe context for jQuery UI demo
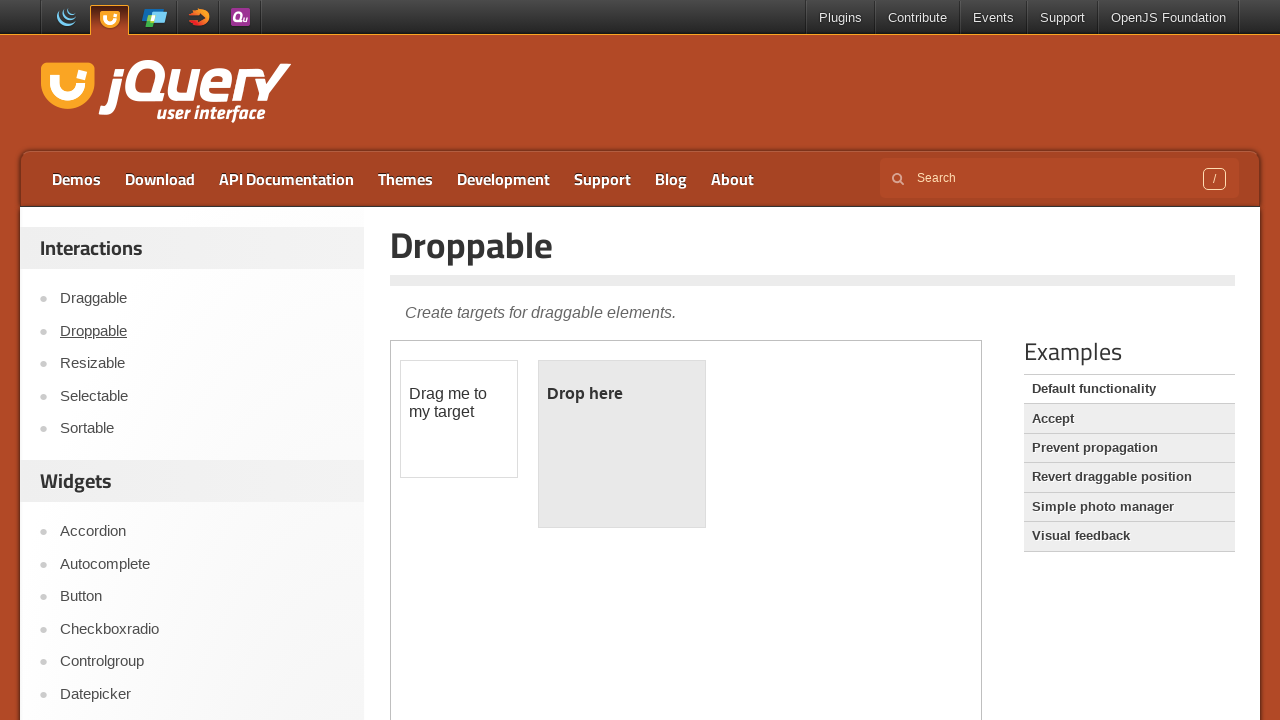

Located draggable element with id 'draggable'
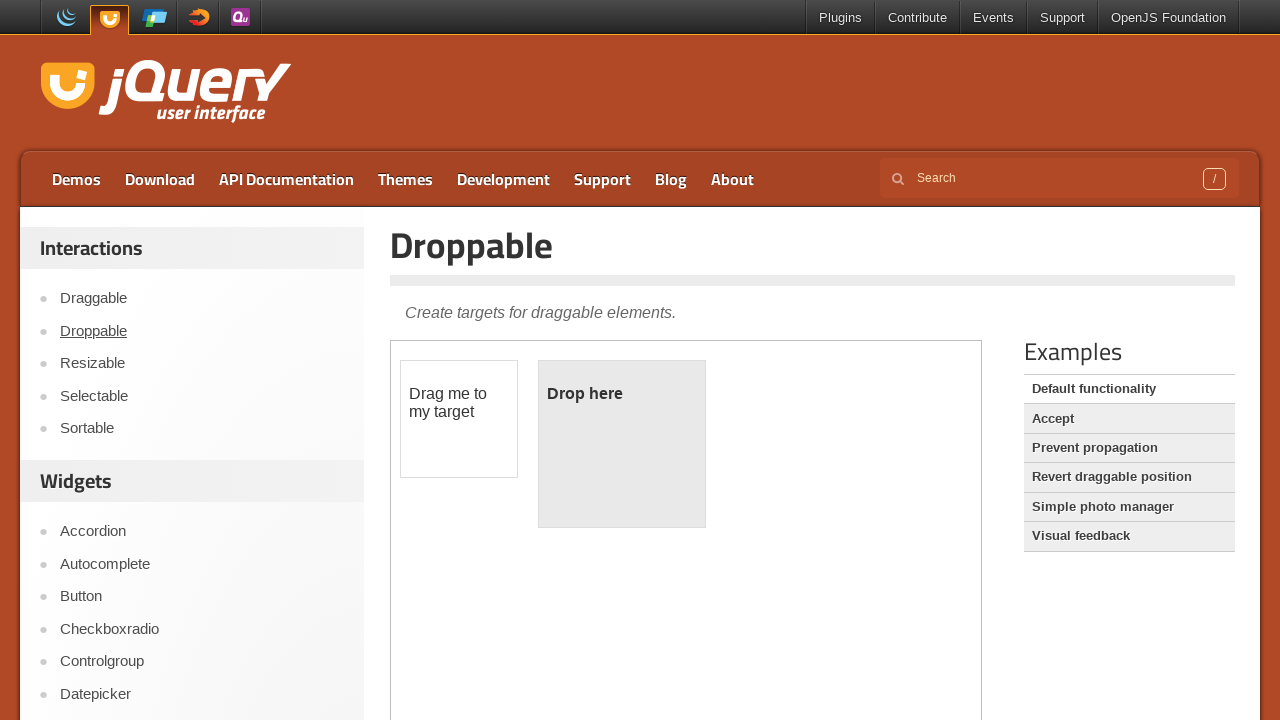

Located droppable element with id 'droppable'
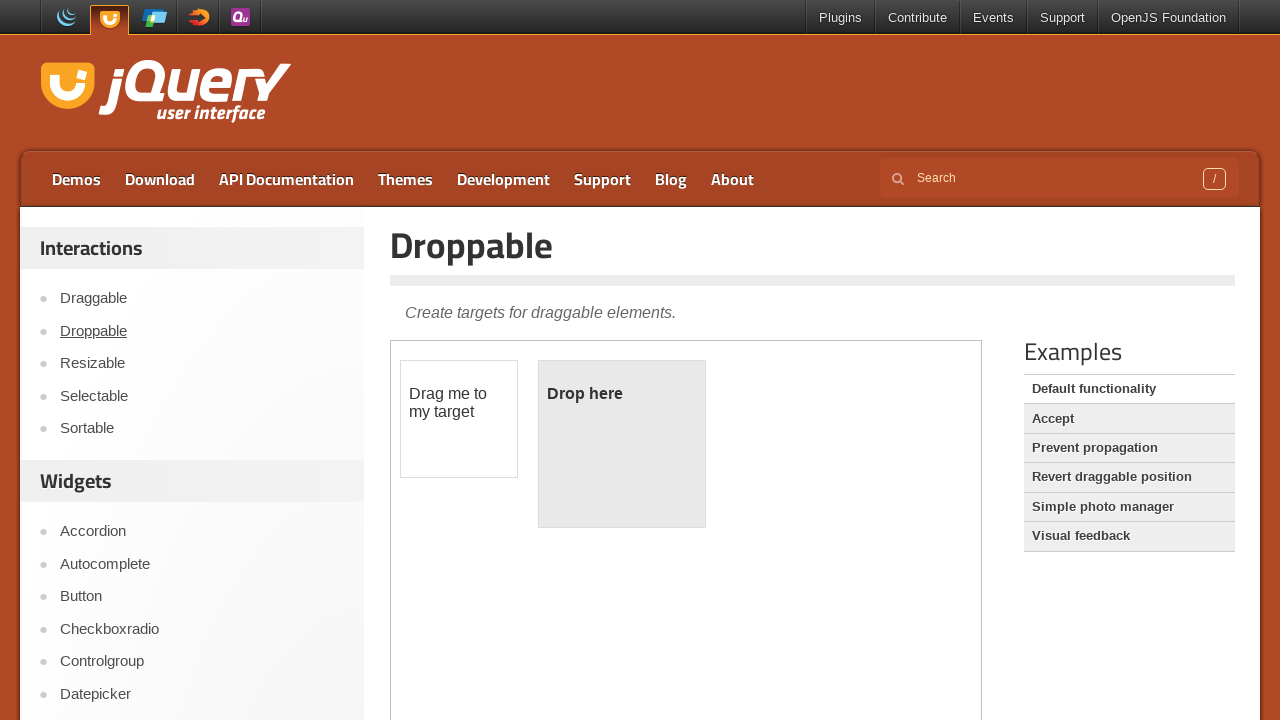

Performed drag and drop action from draggable to droppable element at (622, 444)
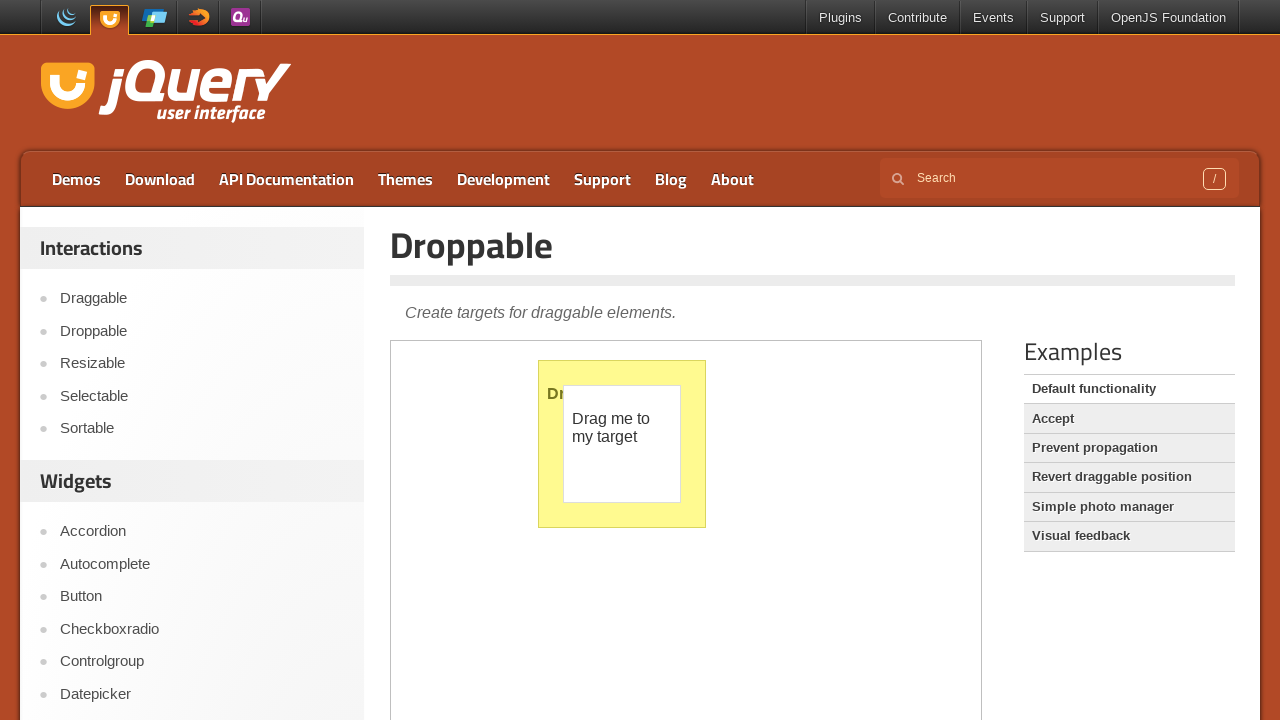

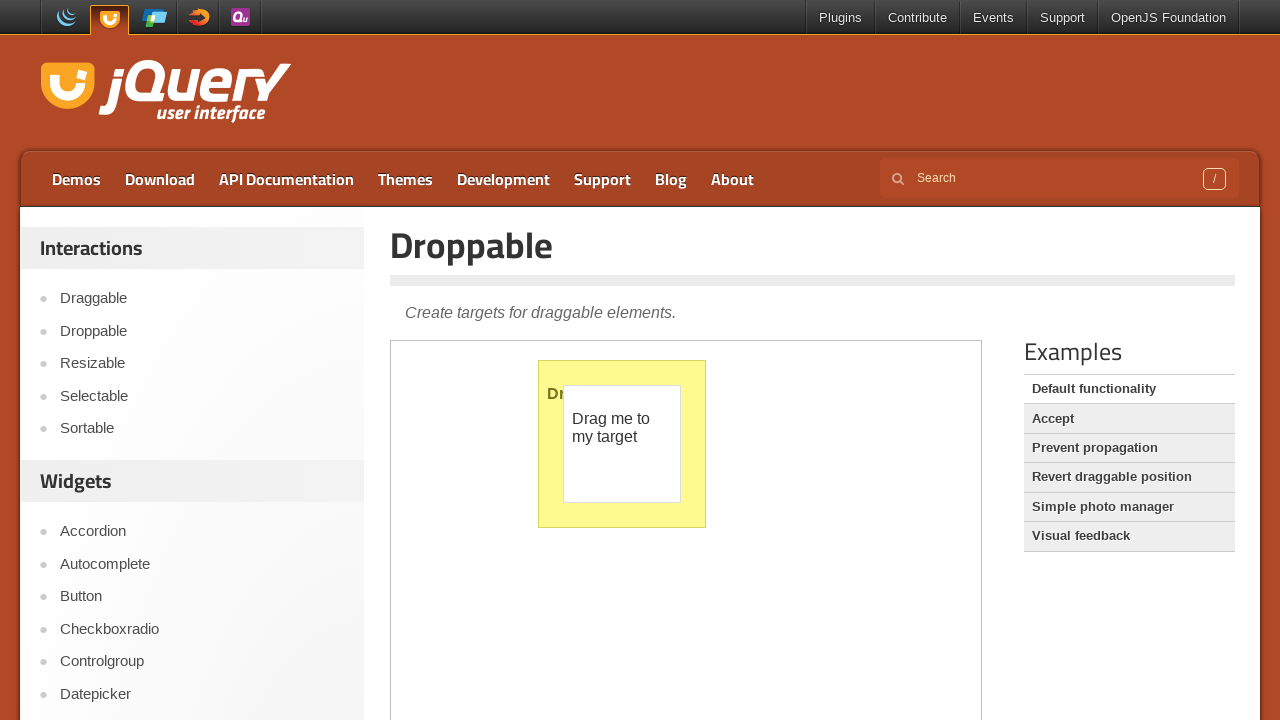